Navigates to GitHub community discussions page for the "Models" category and verifies that discussion items load properly on the page.

Starting URL: https://github.com/orgs/community/discussions/categories/models

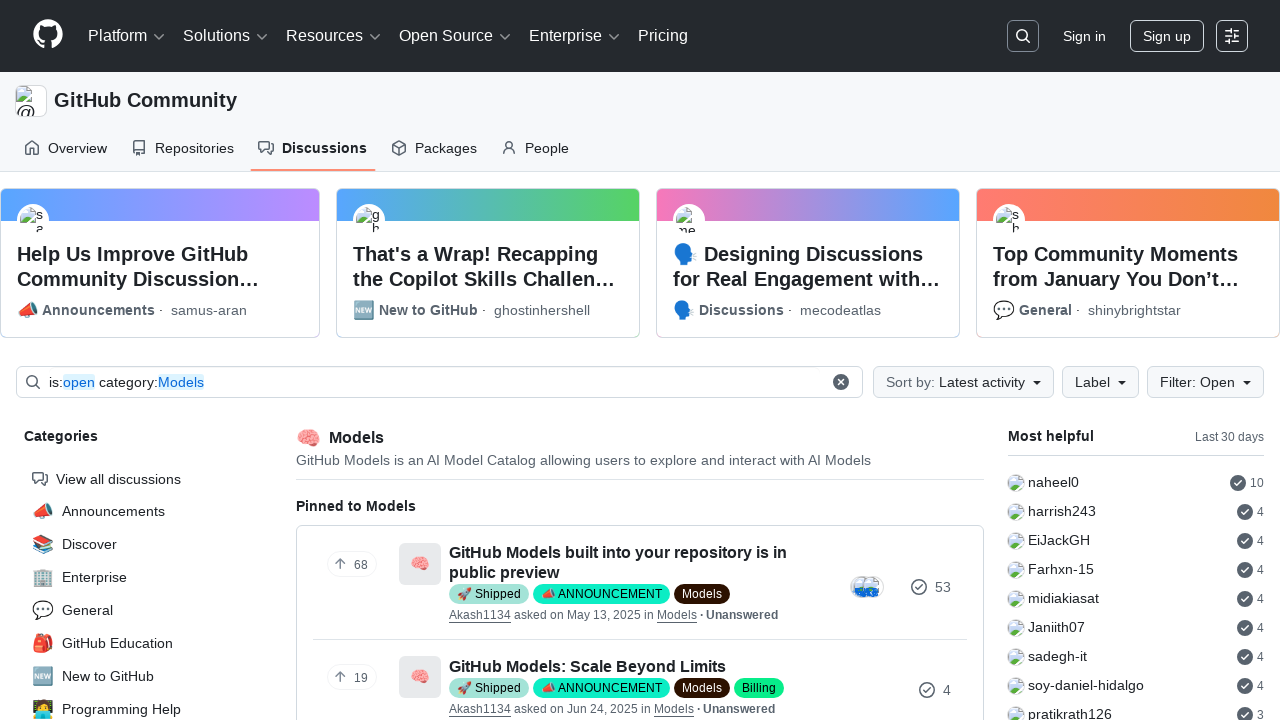

Waited for page to reach network idle state
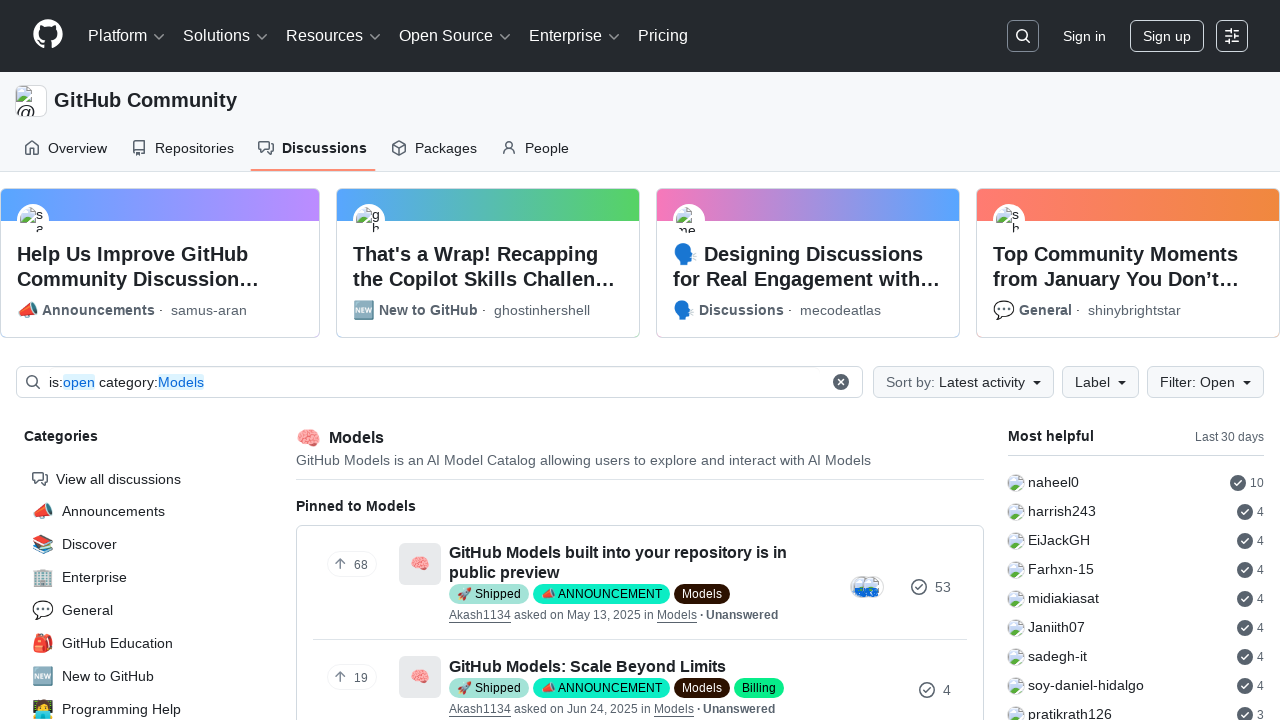

Discussion items loaded on the page
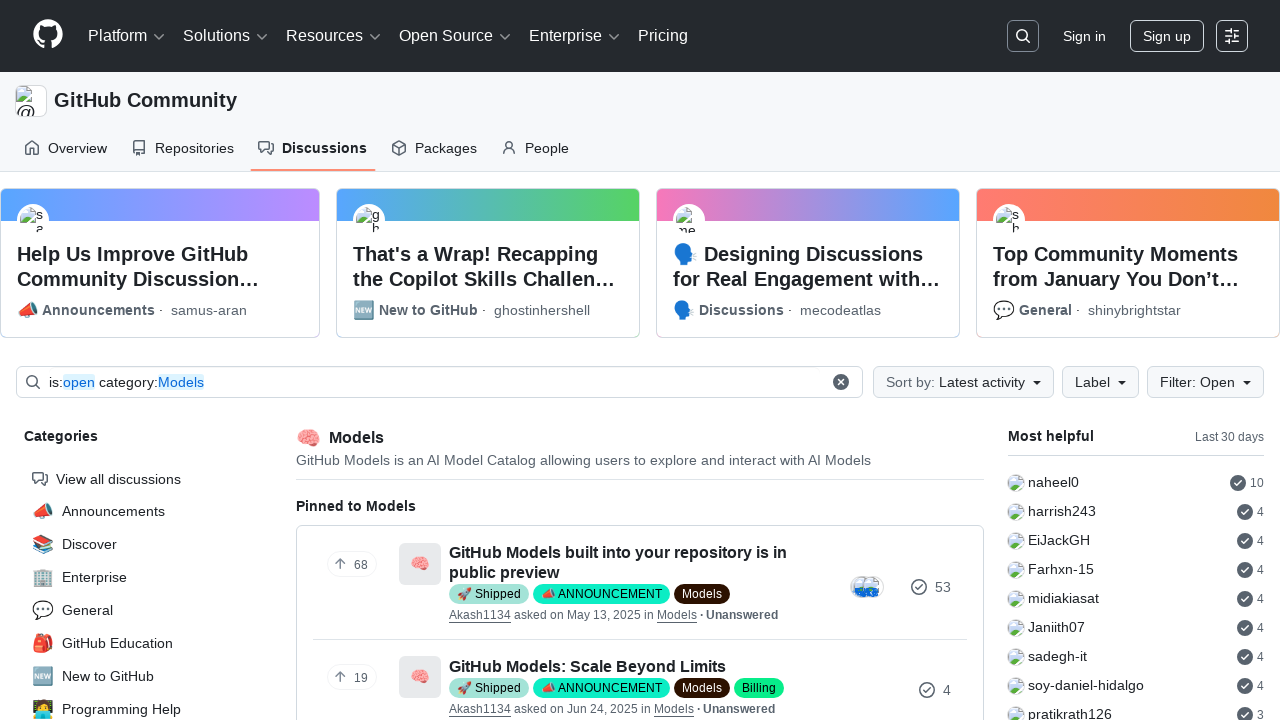

Verified that discussion title link is visible
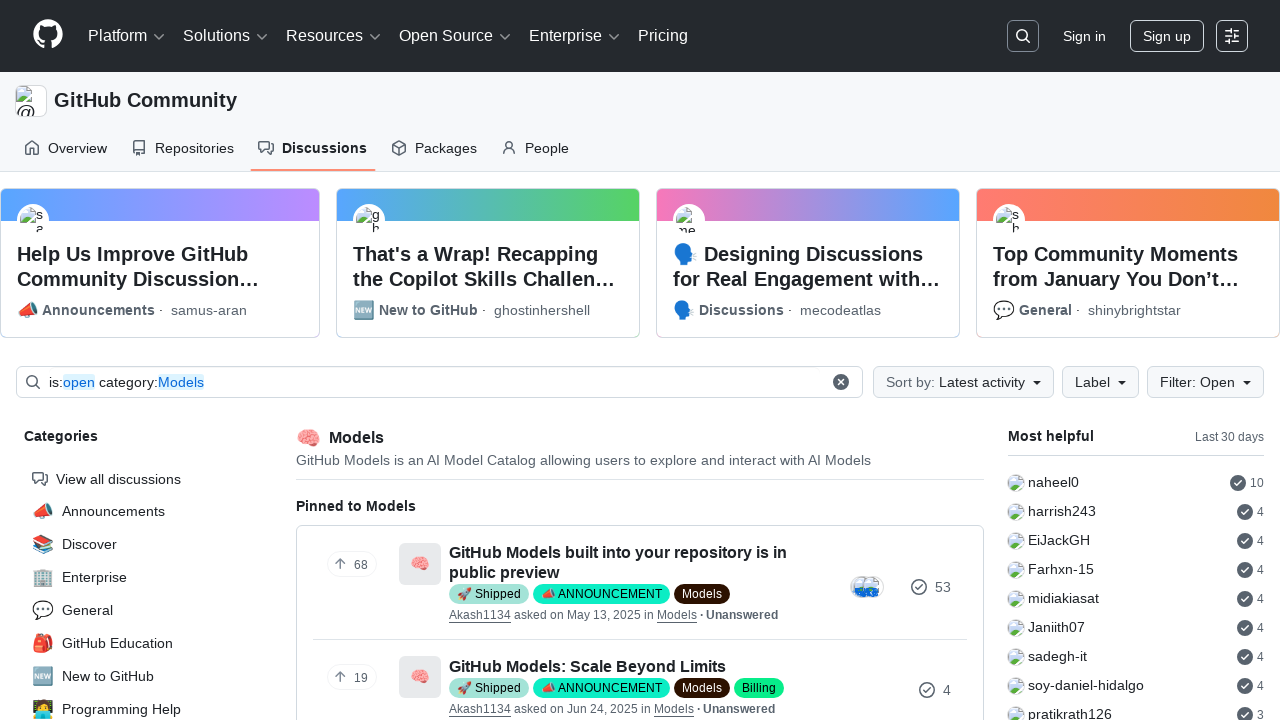

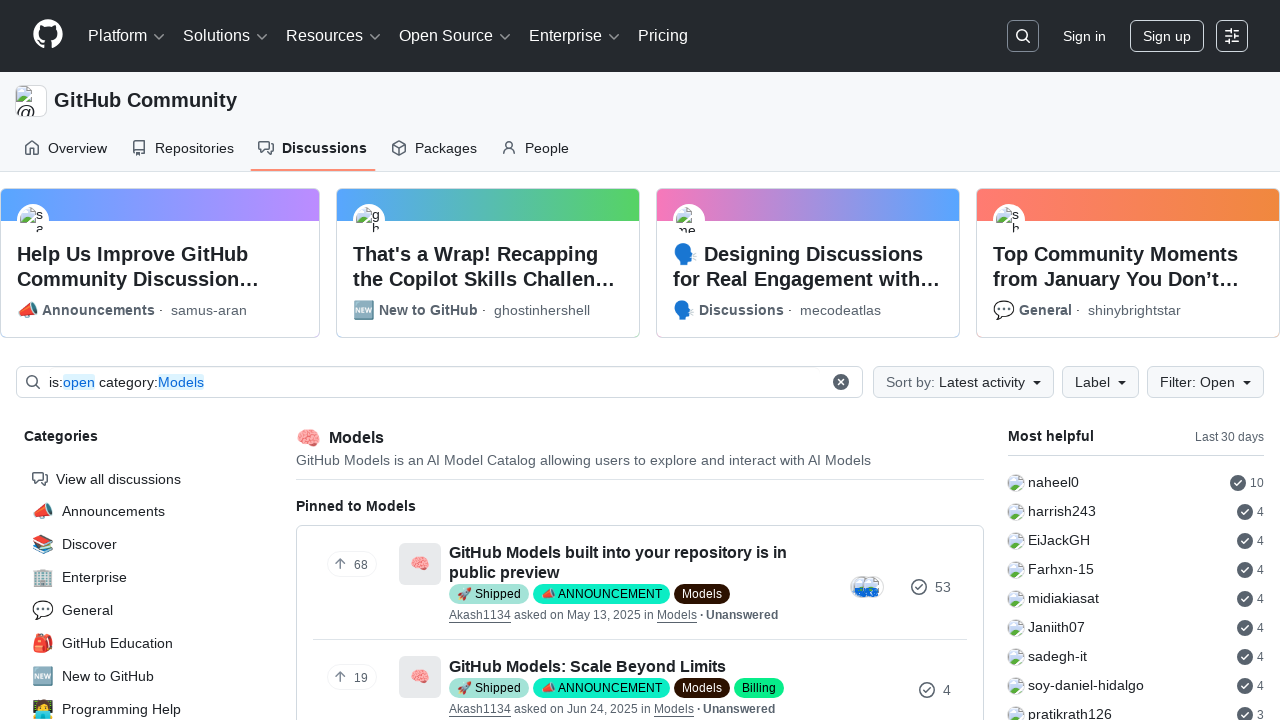